Tests drag and drop functionality on jQueryUI demo page by dragging an element and dropping it onto a target destination within an iframe

Starting URL: https://jqueryui.com/droppable/

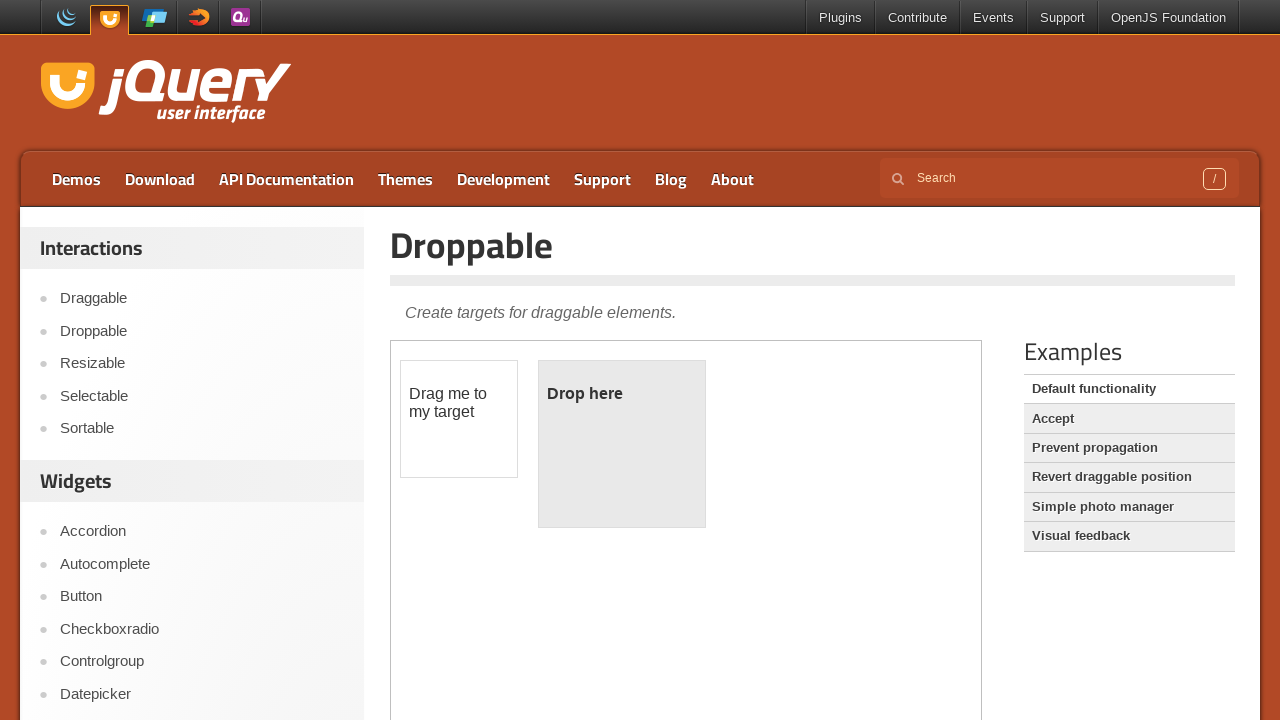

Located the demo iframe containing drag and drop elements
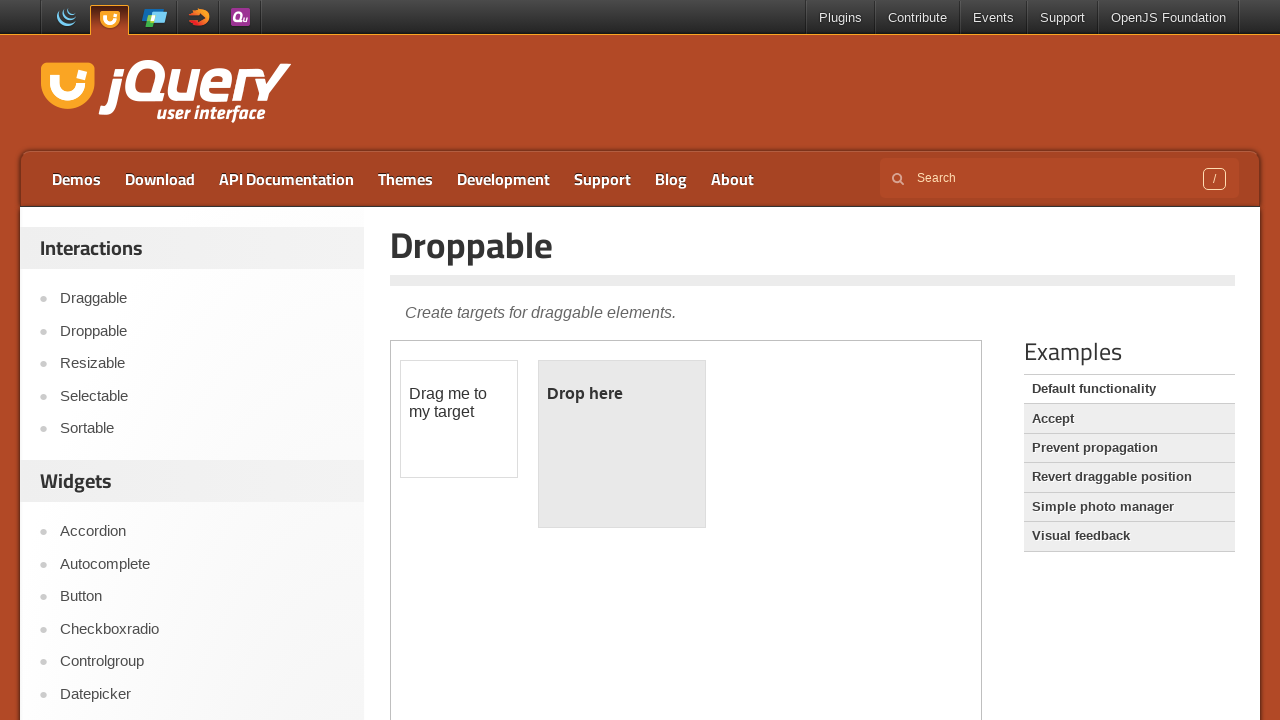

Located the draggable source element
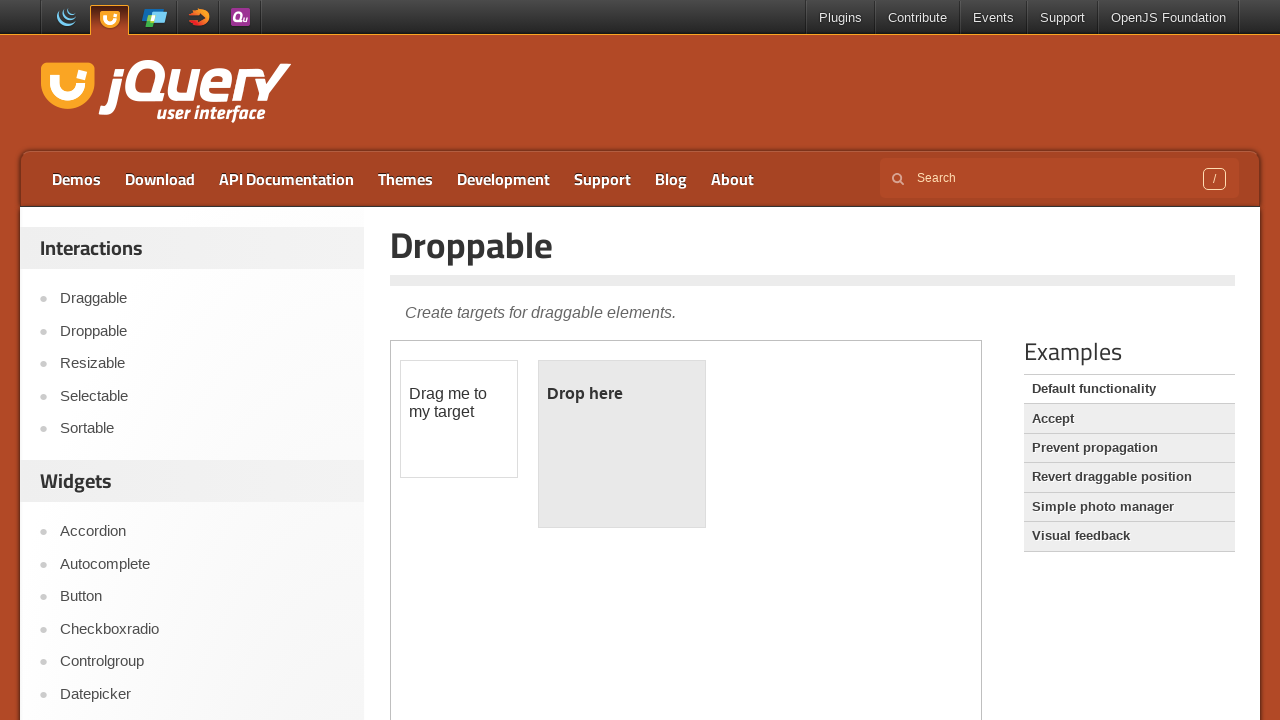

Located the droppable destination element
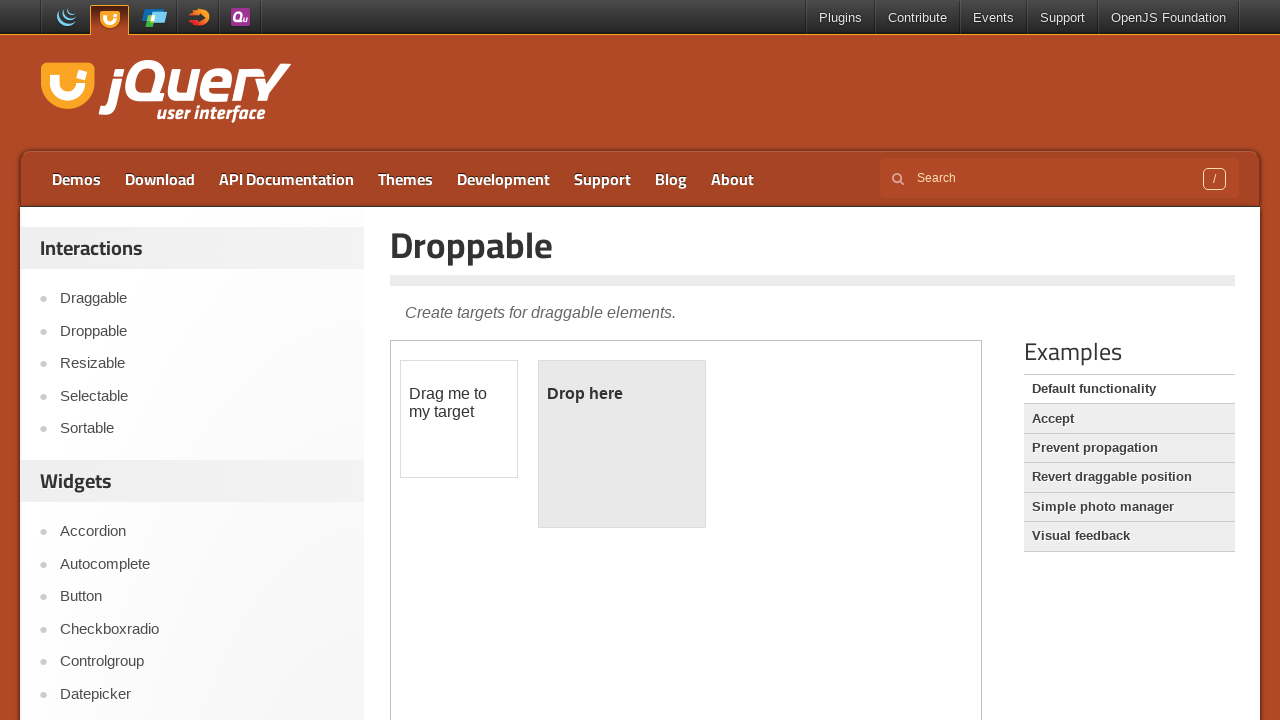

Dragged the source element and dropped it onto the destination at (622, 444)
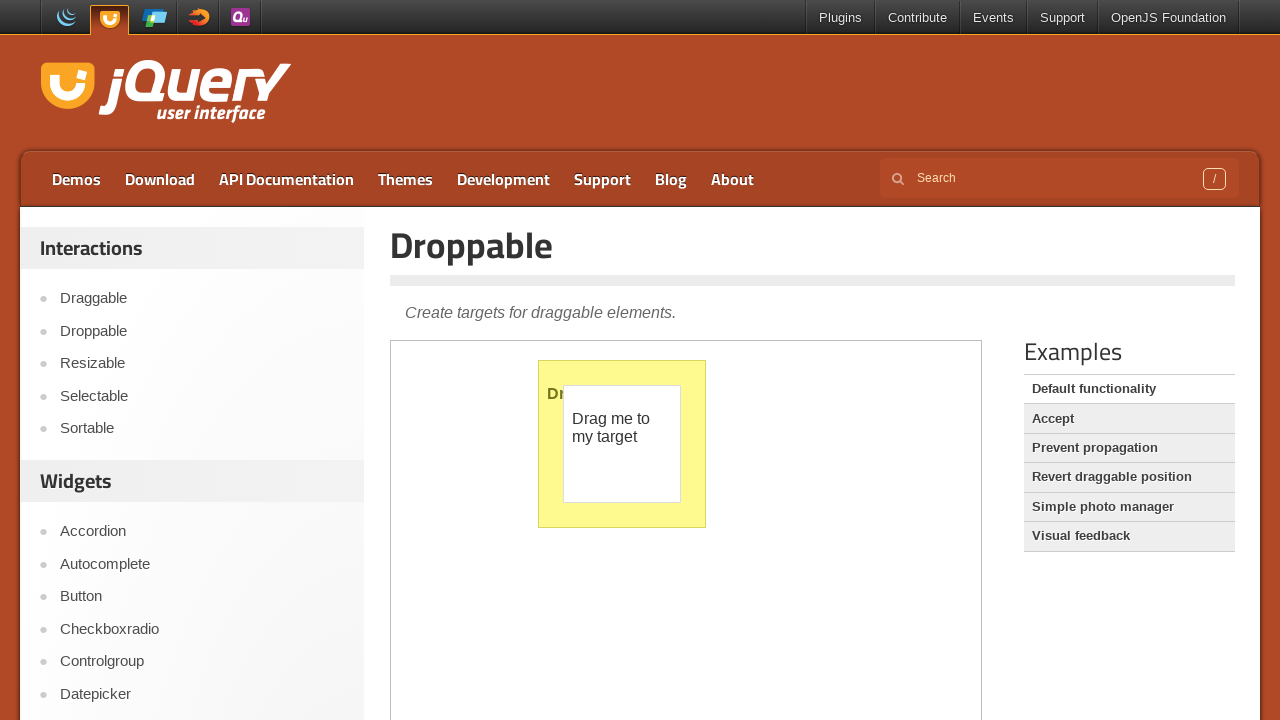

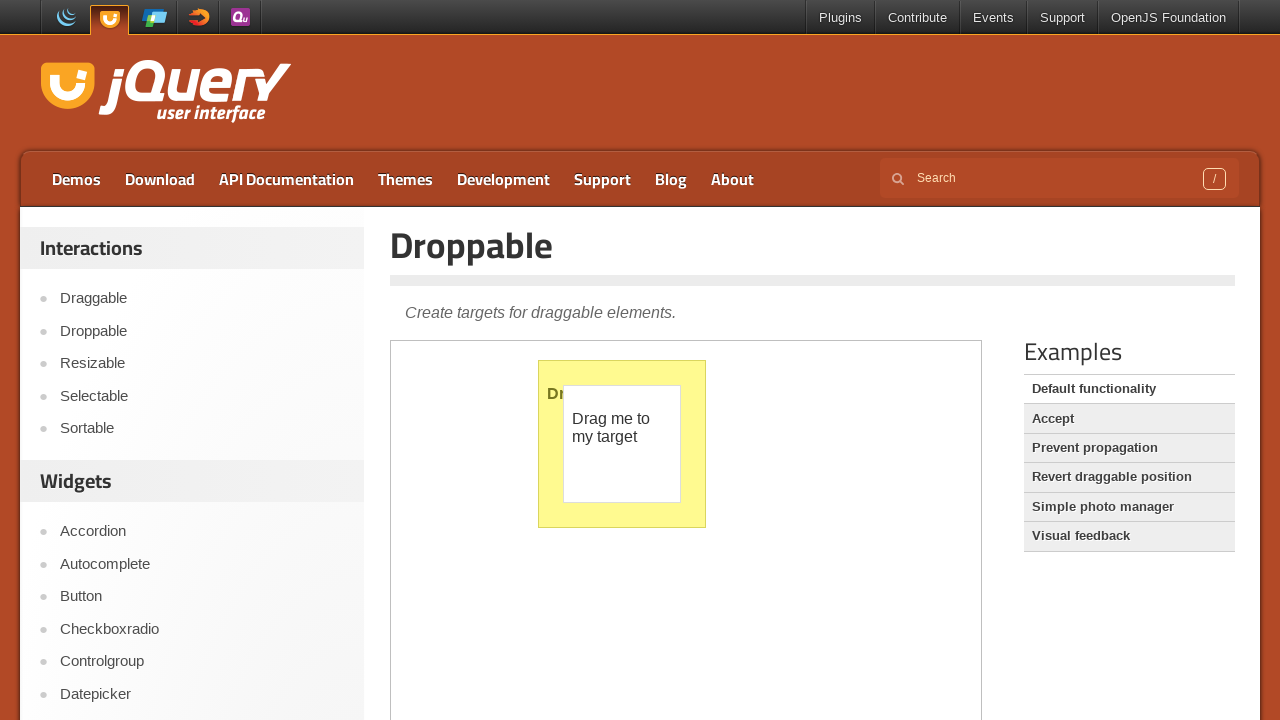